Tests jQuery UI demo site functionality including autocomplete input, draggable element interaction, and drag-and-drop operation across different iframe contexts

Starting URL: http://jqueryui.com/

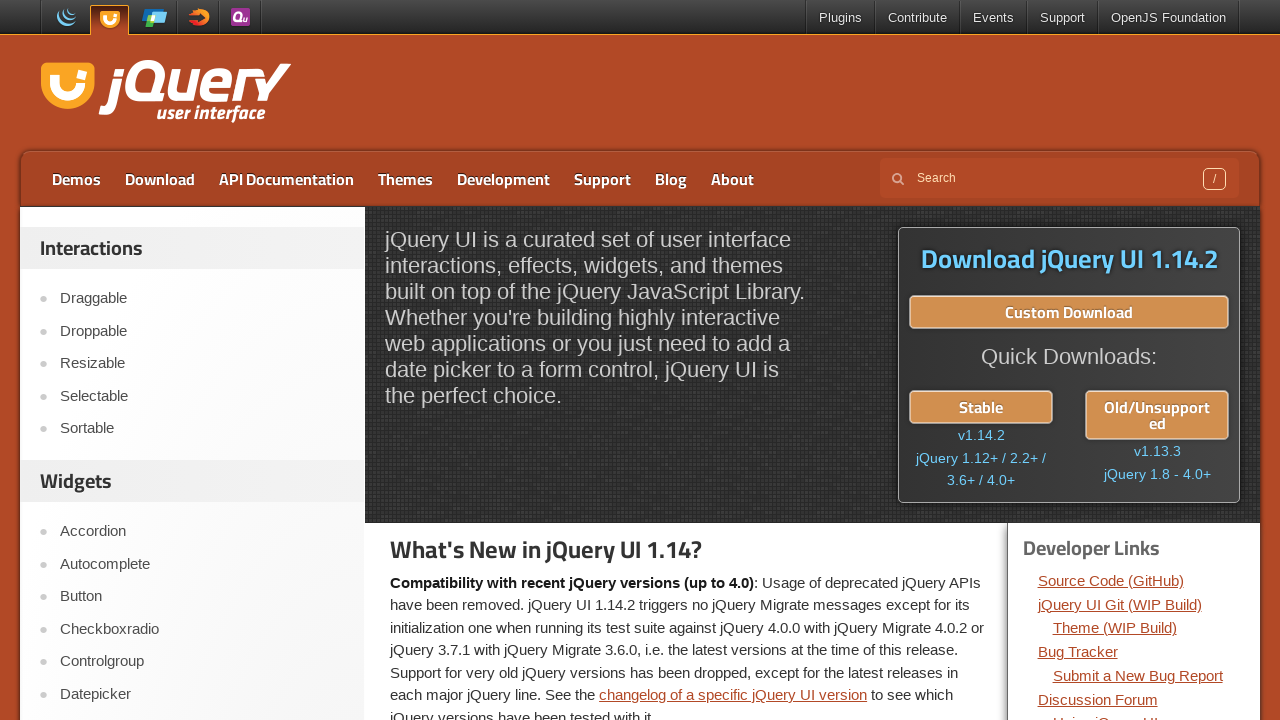

Clicked on Autocomplete menu item at (202, 564) on a:text('Autocomplete')
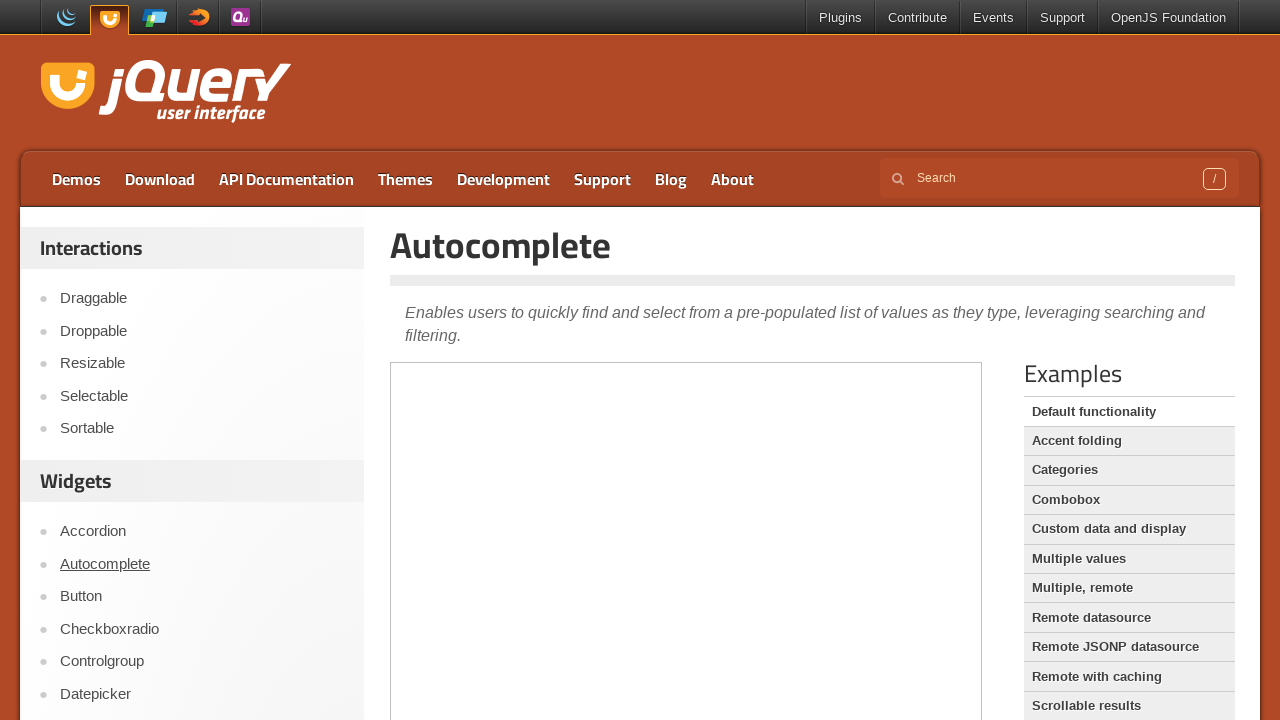

Located first iframe for autocomplete demo
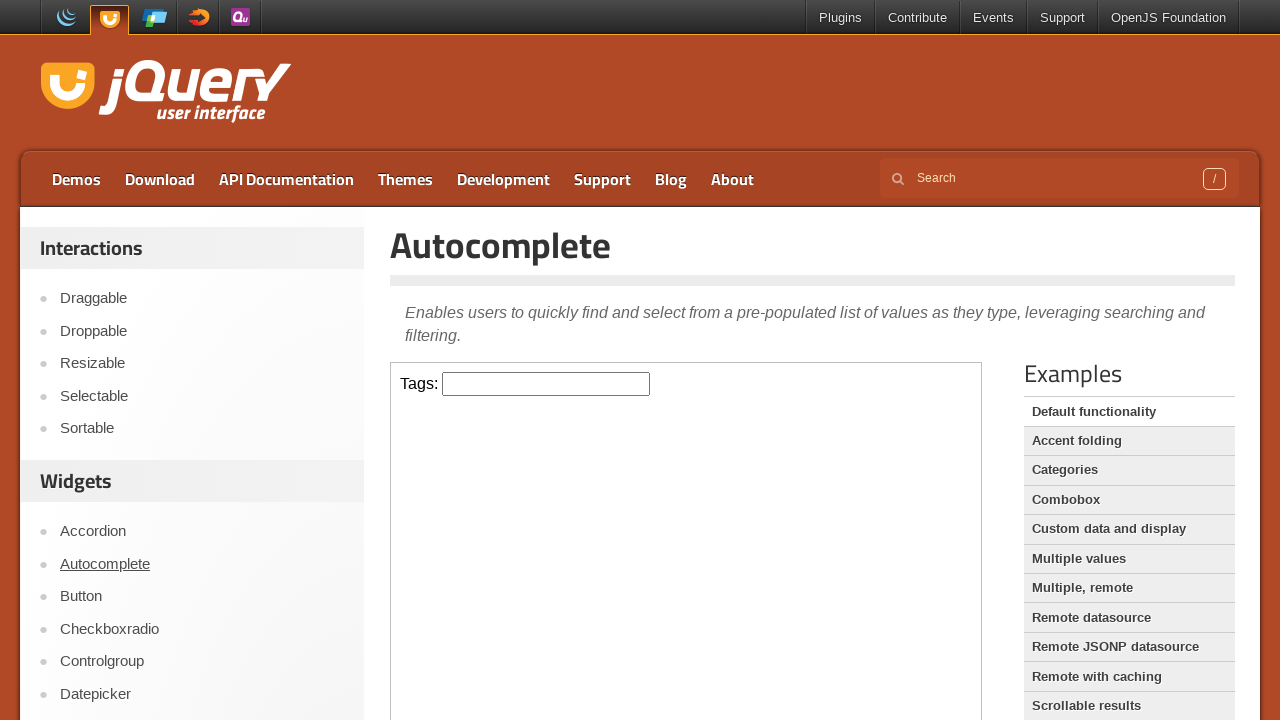

Filled autocomplete input field with 'java' on iframe >> nth=0 >> internal:control=enter-frame >> #tags
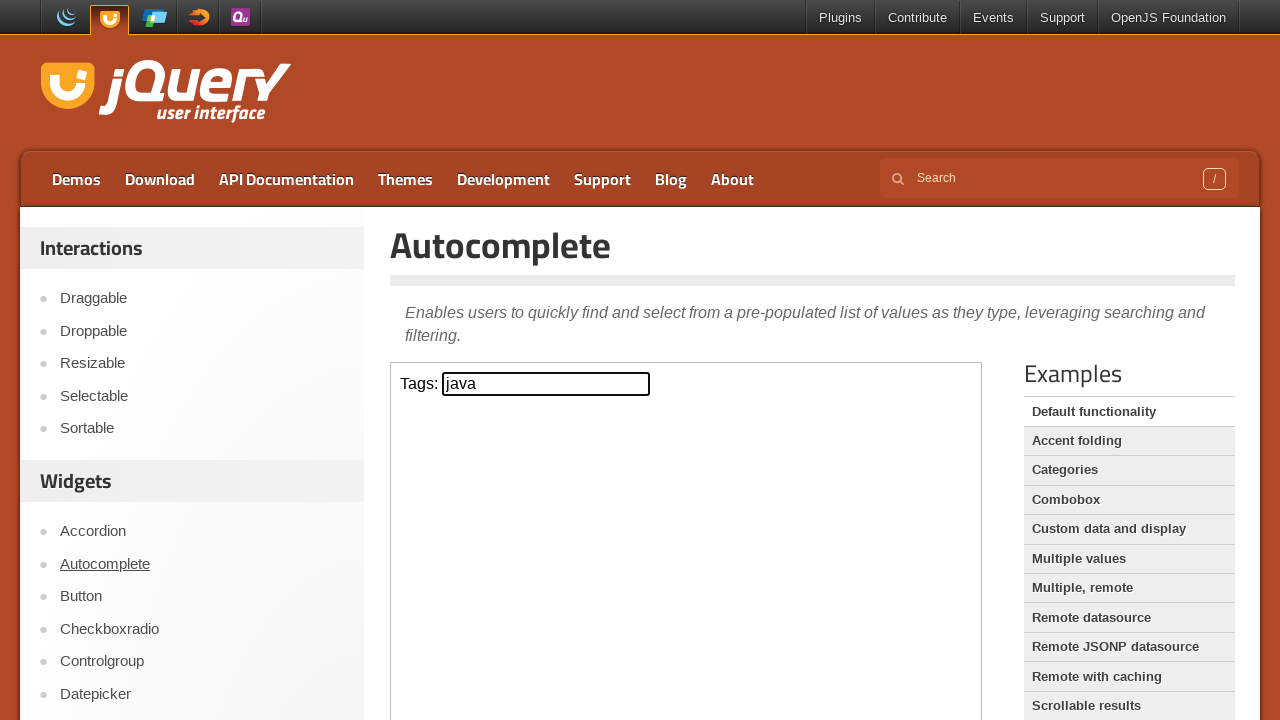

Clicked on Draggable menu item at (202, 299) on a:text('Draggable')
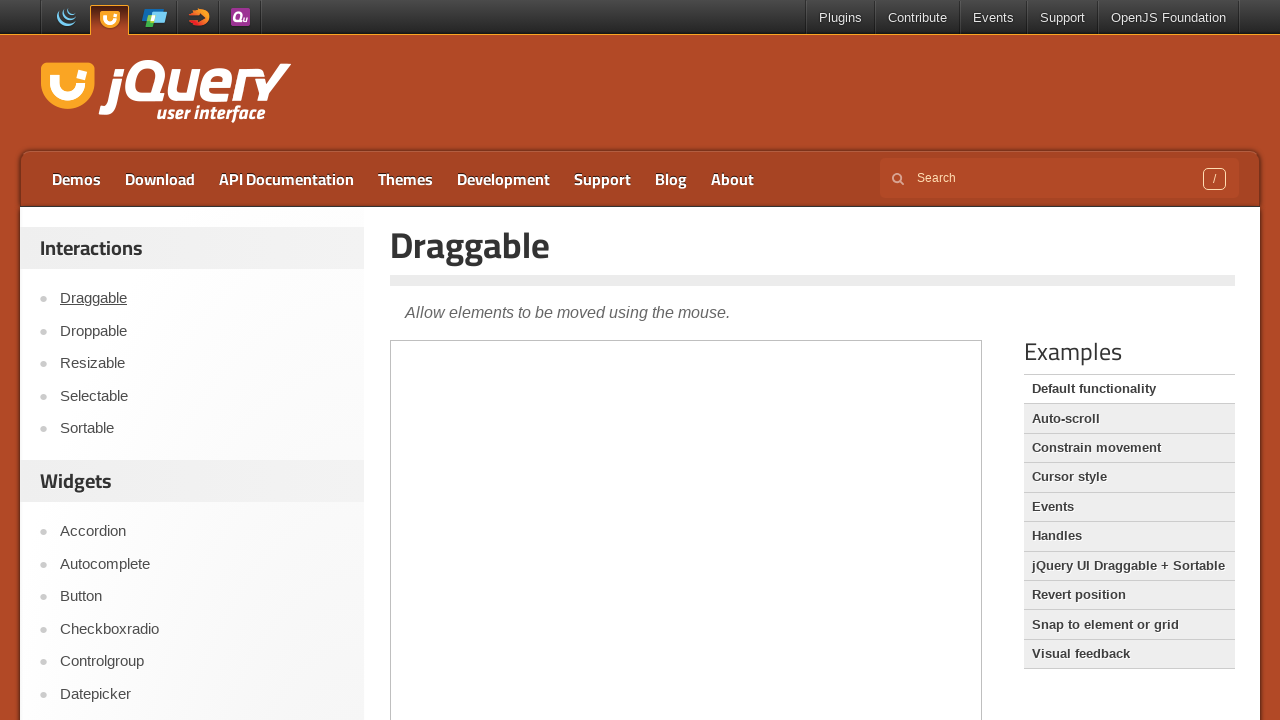

Located first iframe for draggable demo
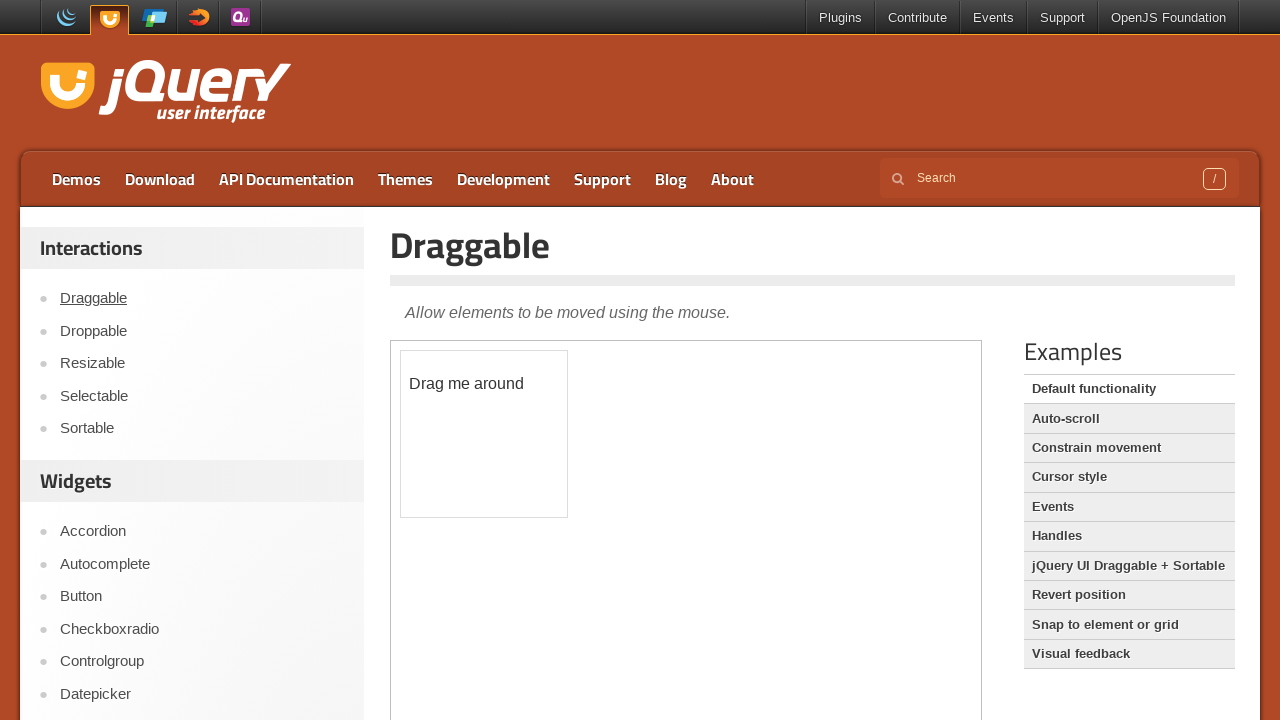

Located draggable element
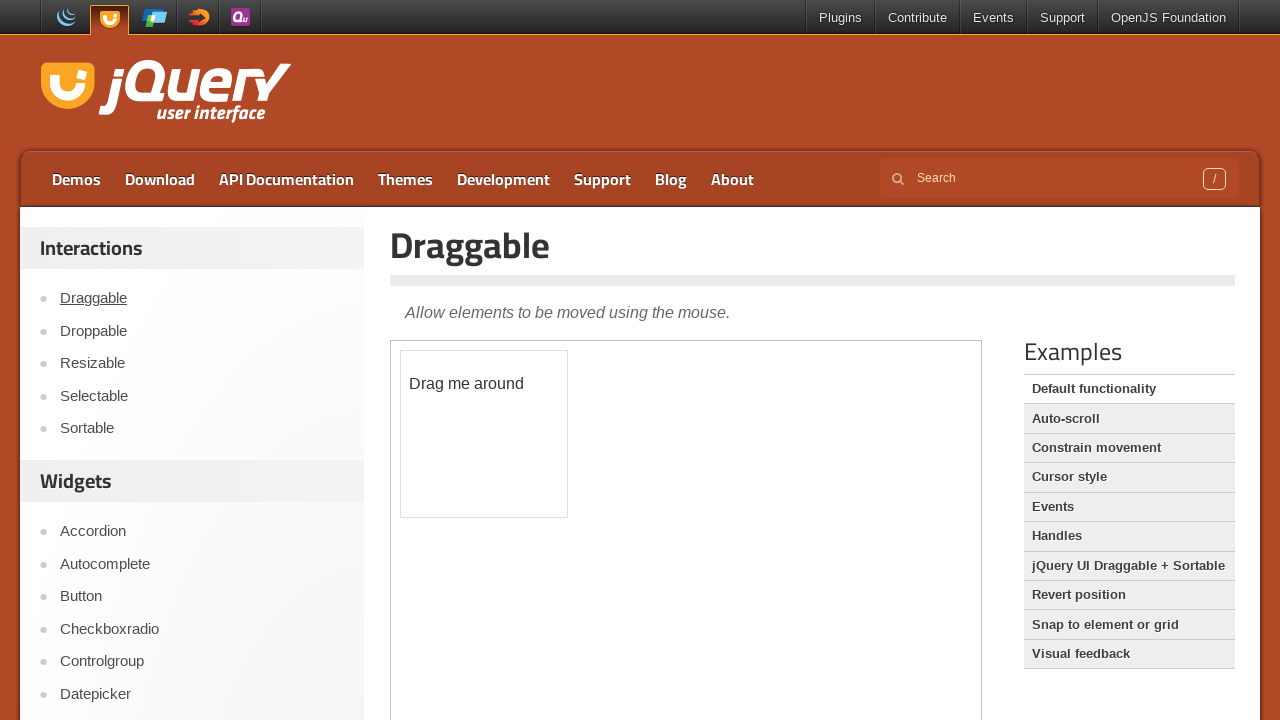

Dragged element to position (150, 150) at (551, 501)
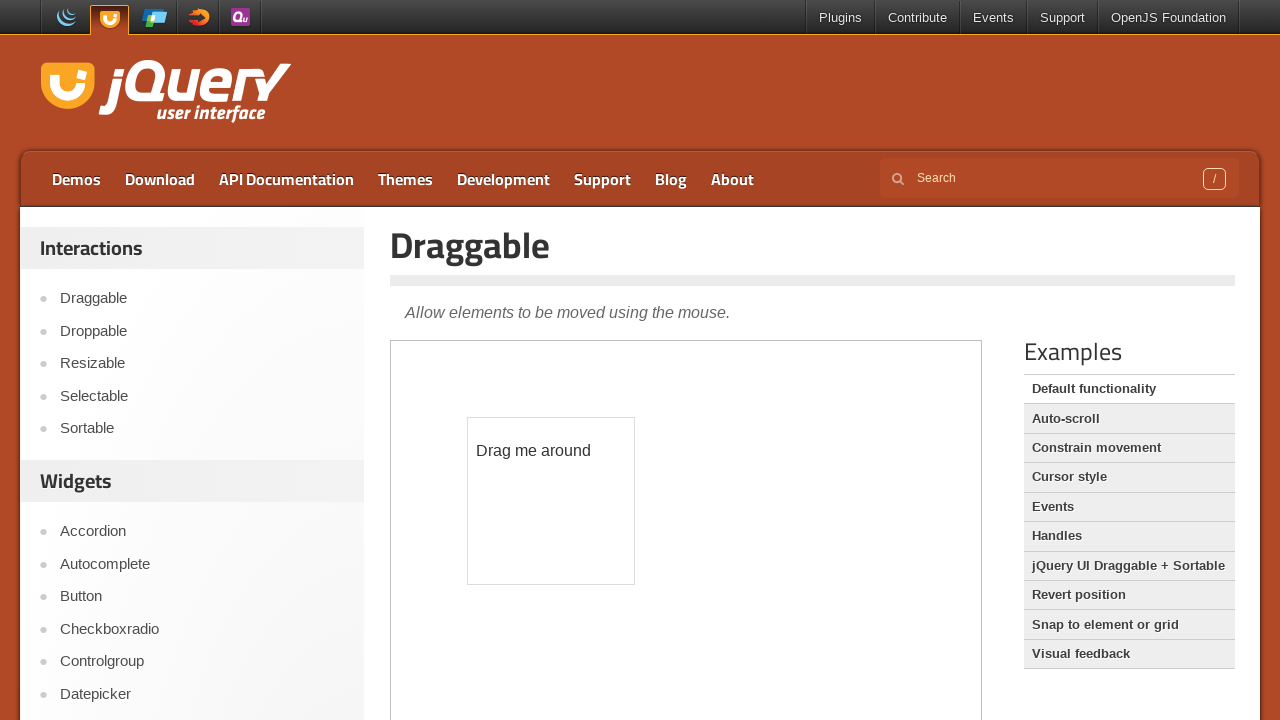

Clicked on Droppable menu item at (202, 331) on a:text('Droppable')
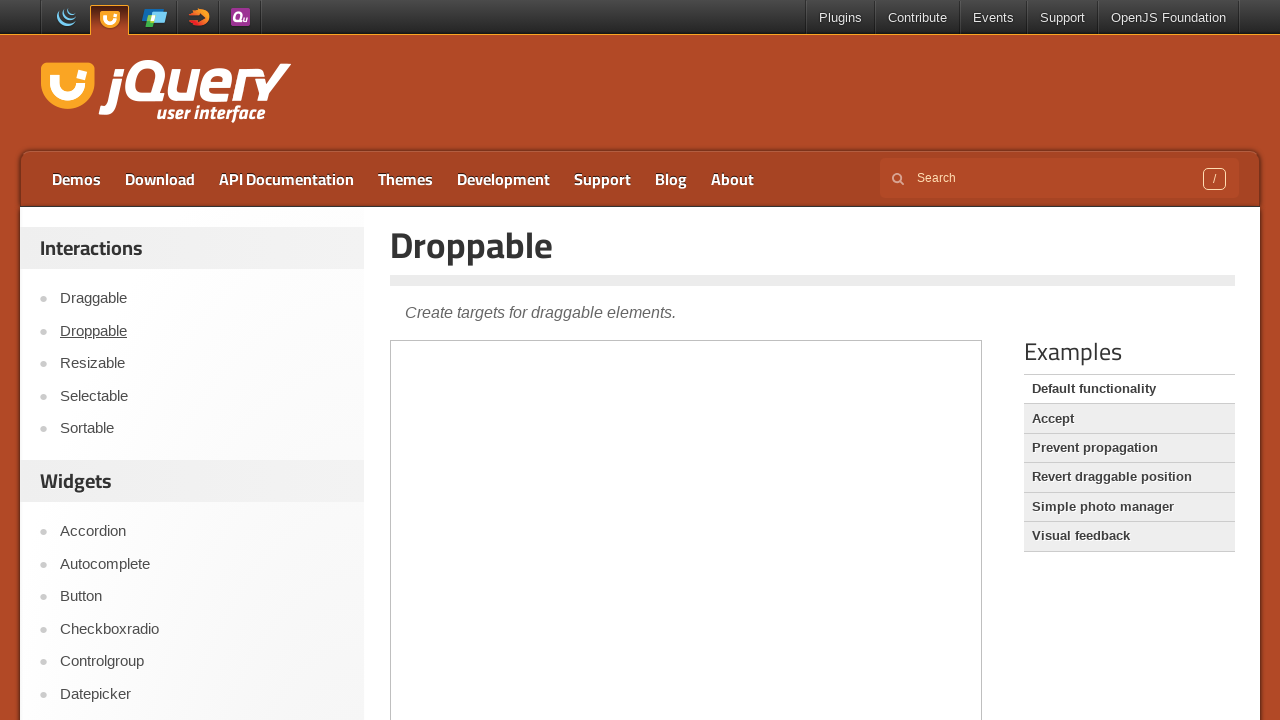

Located first iframe for droppable demo
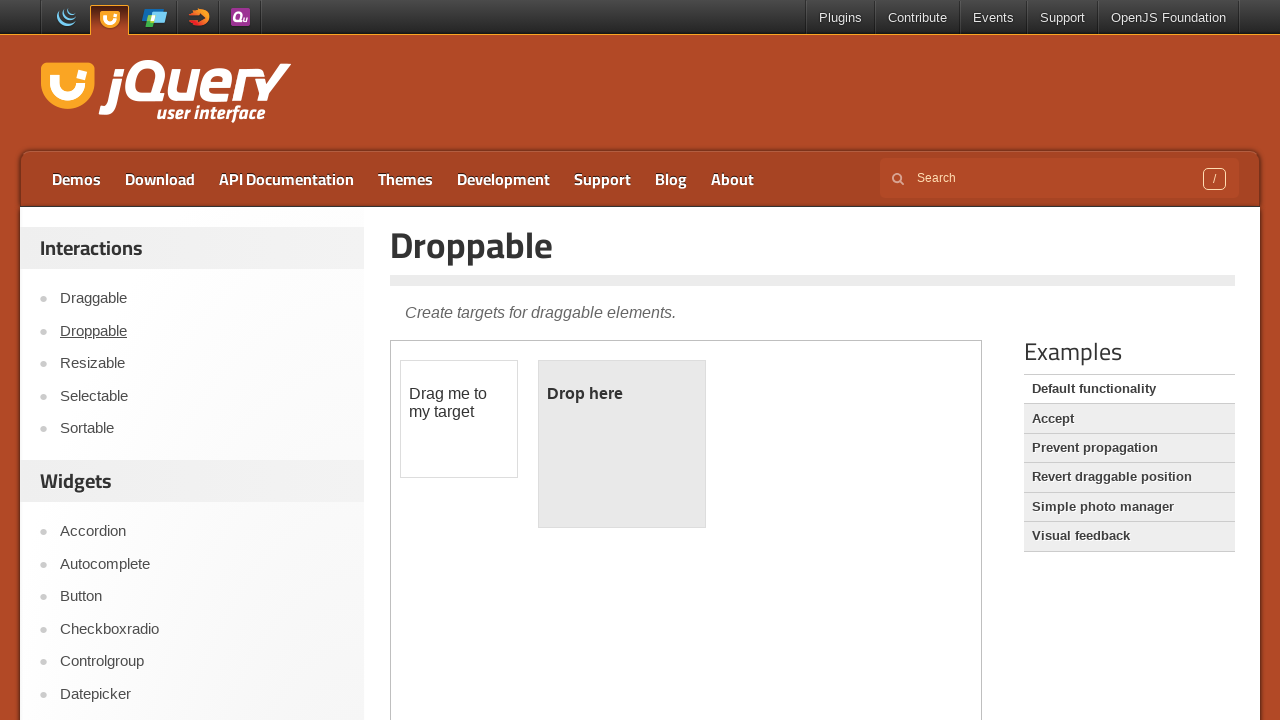

Located draggable source element
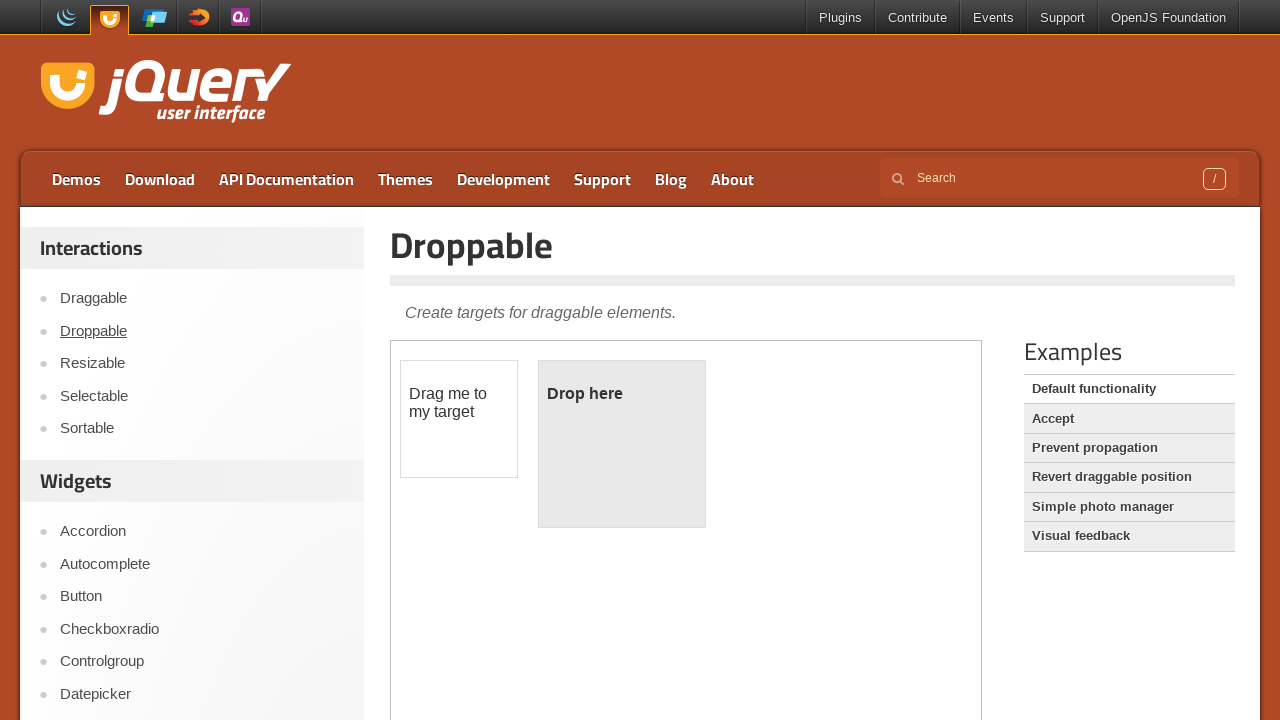

Located droppable target element
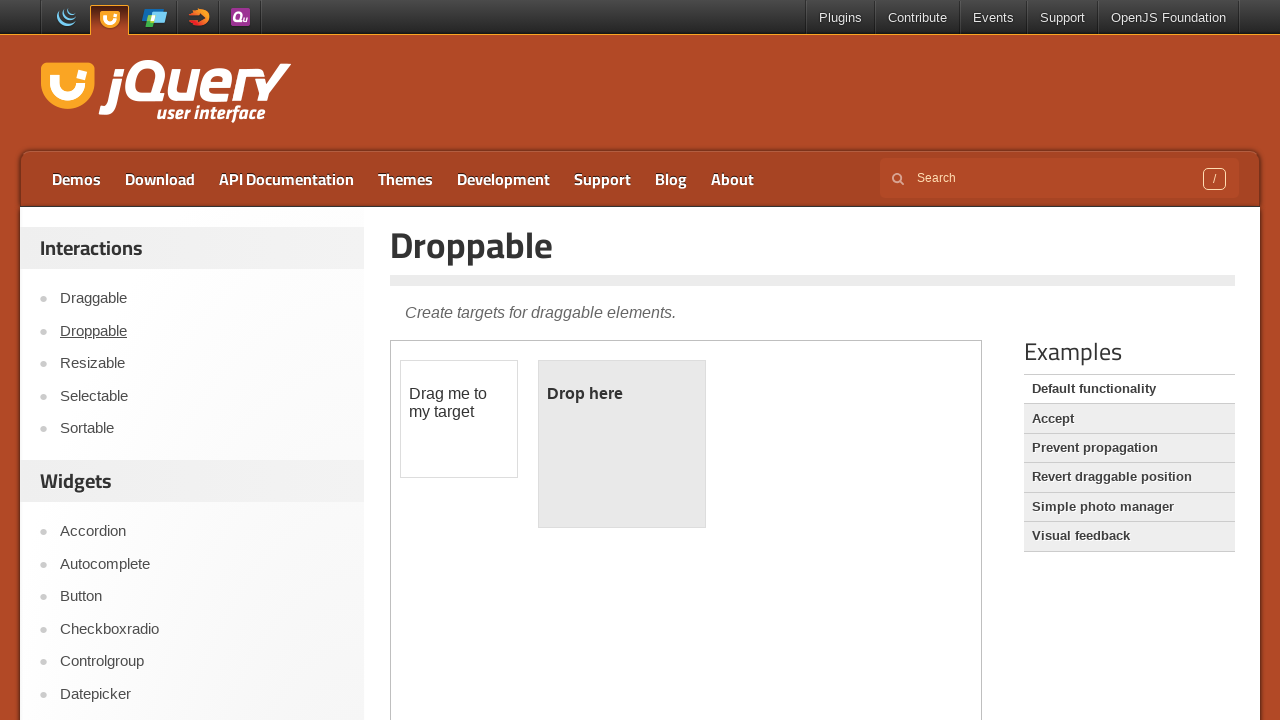

Performed drag and drop operation from source to target at (622, 444)
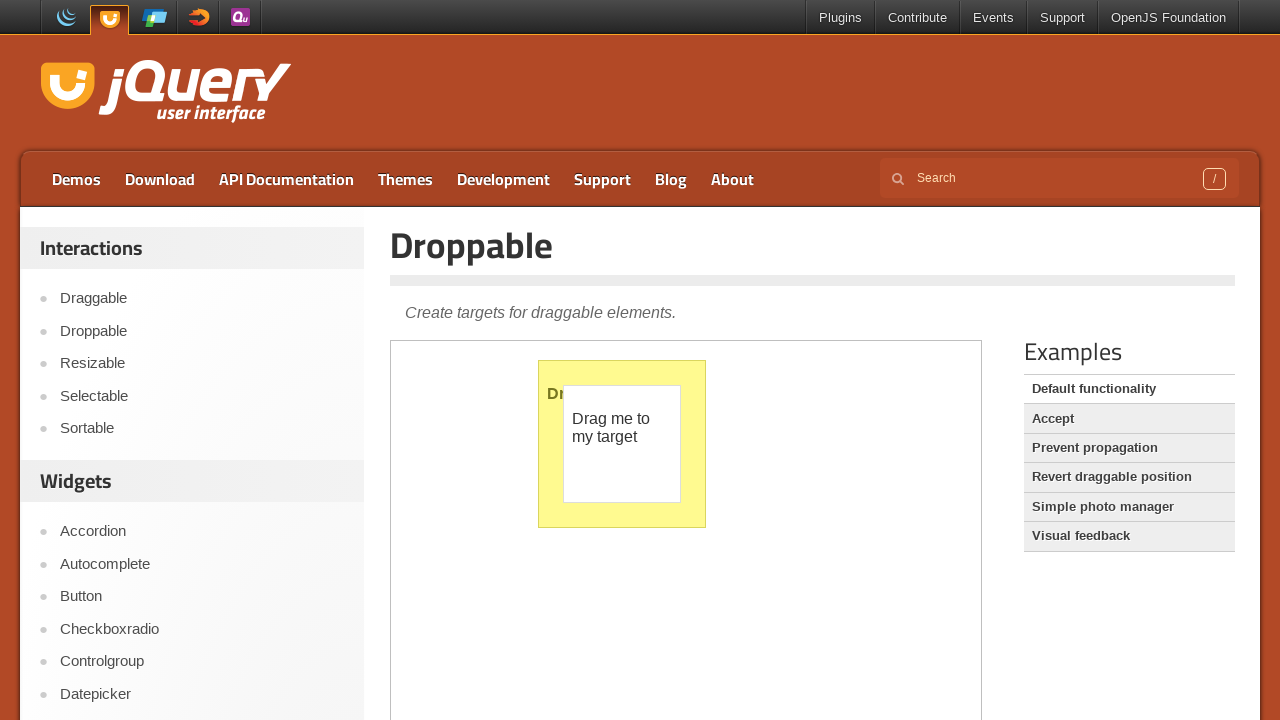

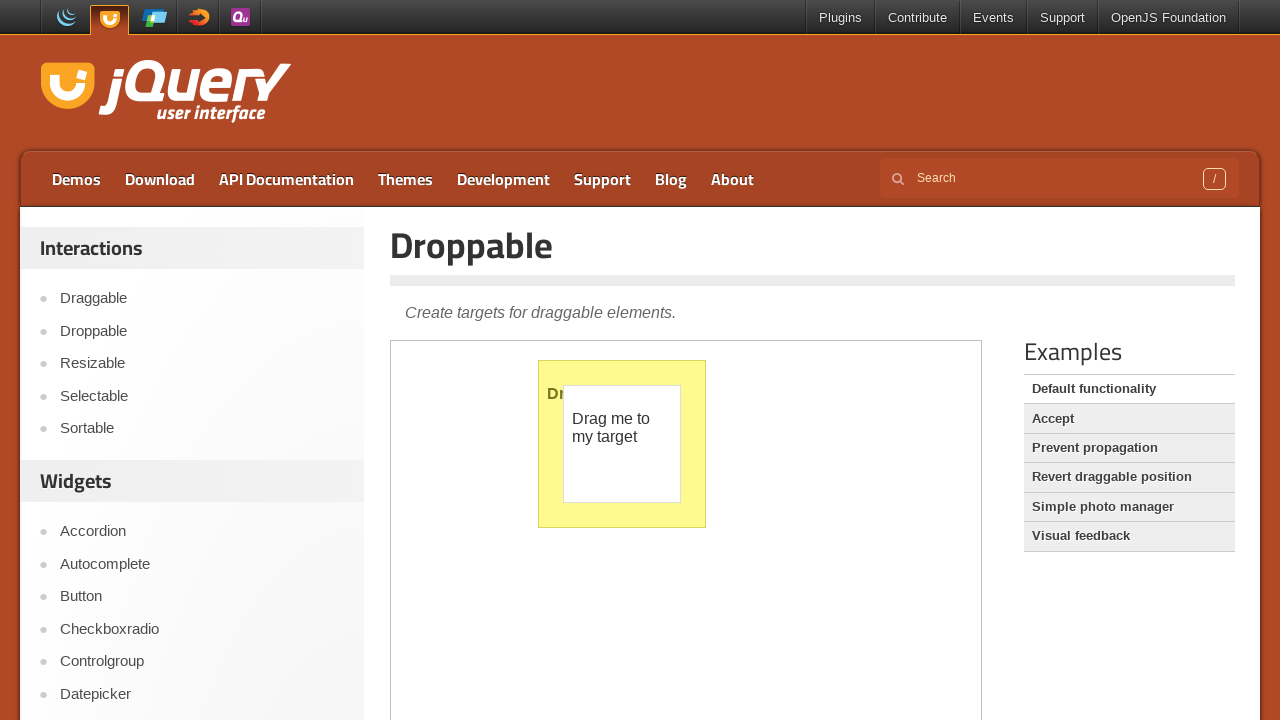